Tests a text box form by filling in user information fields (name, email, addresses) and submitting the form, then verifies the submitted data is displayed correctly

Starting URL: https://demoqa.com/text-box

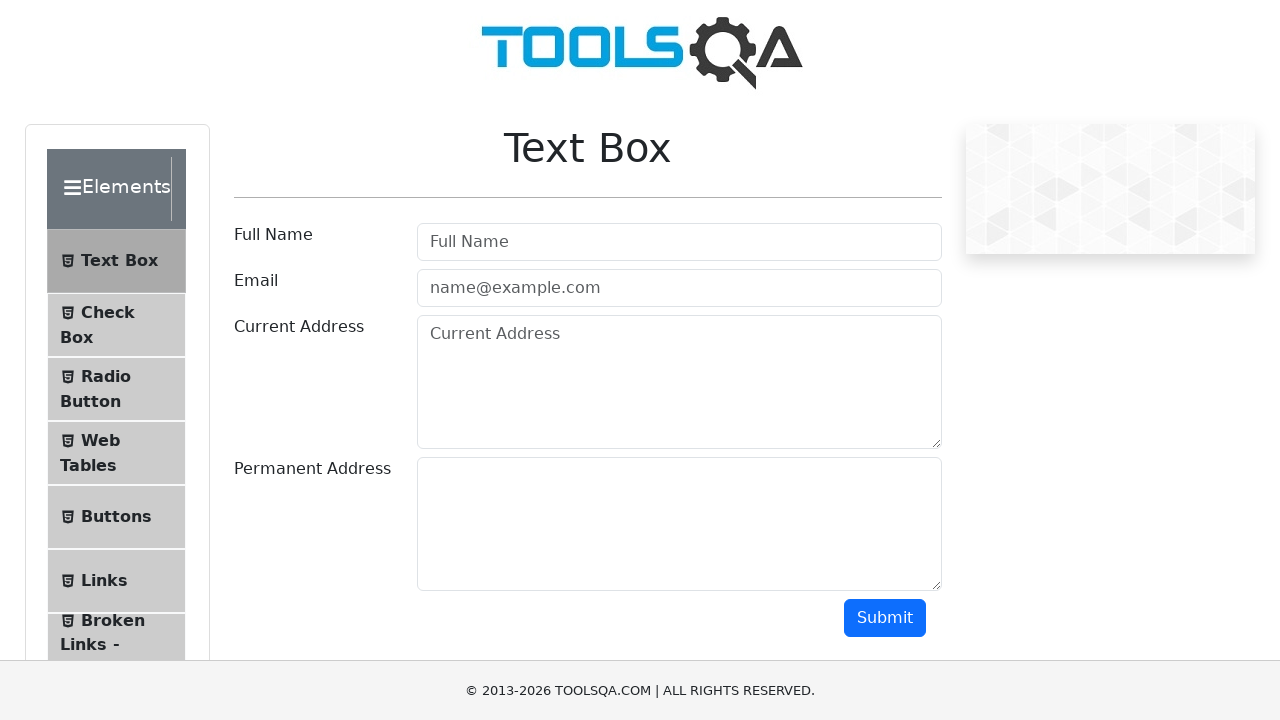

Navigated to text box form page
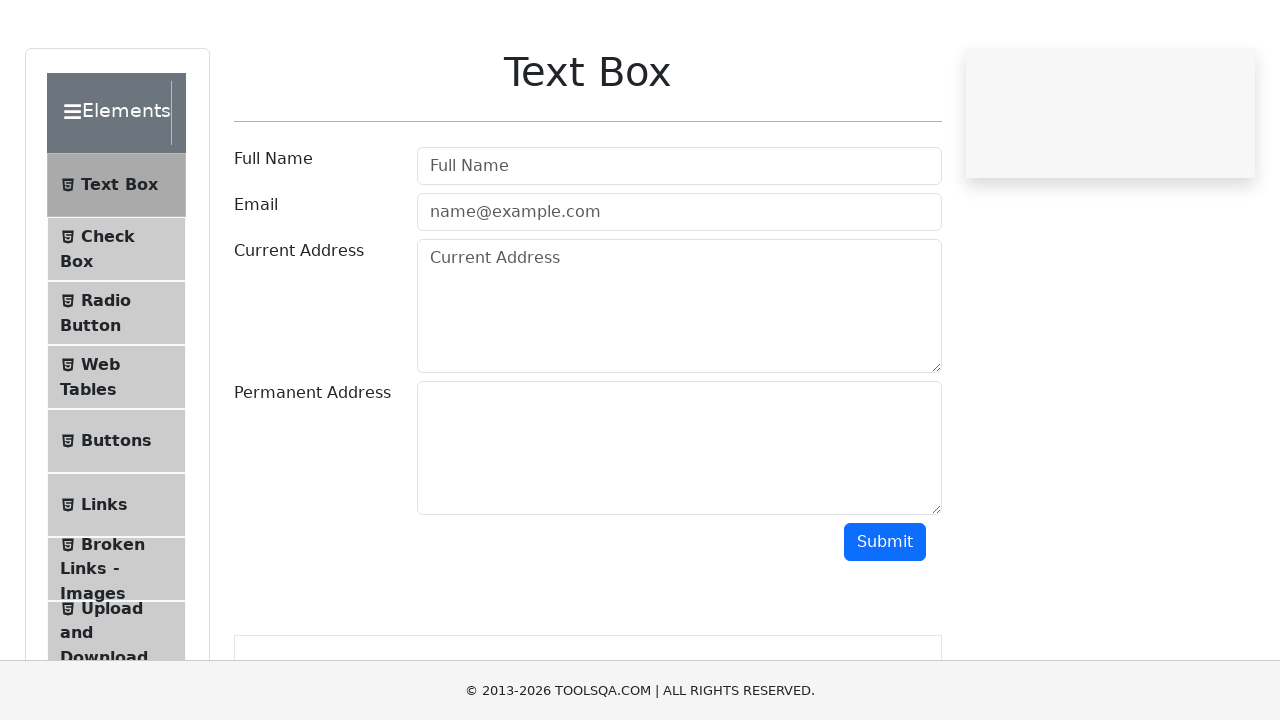

Filled in user name field with 'Roman Roman' on input#userName
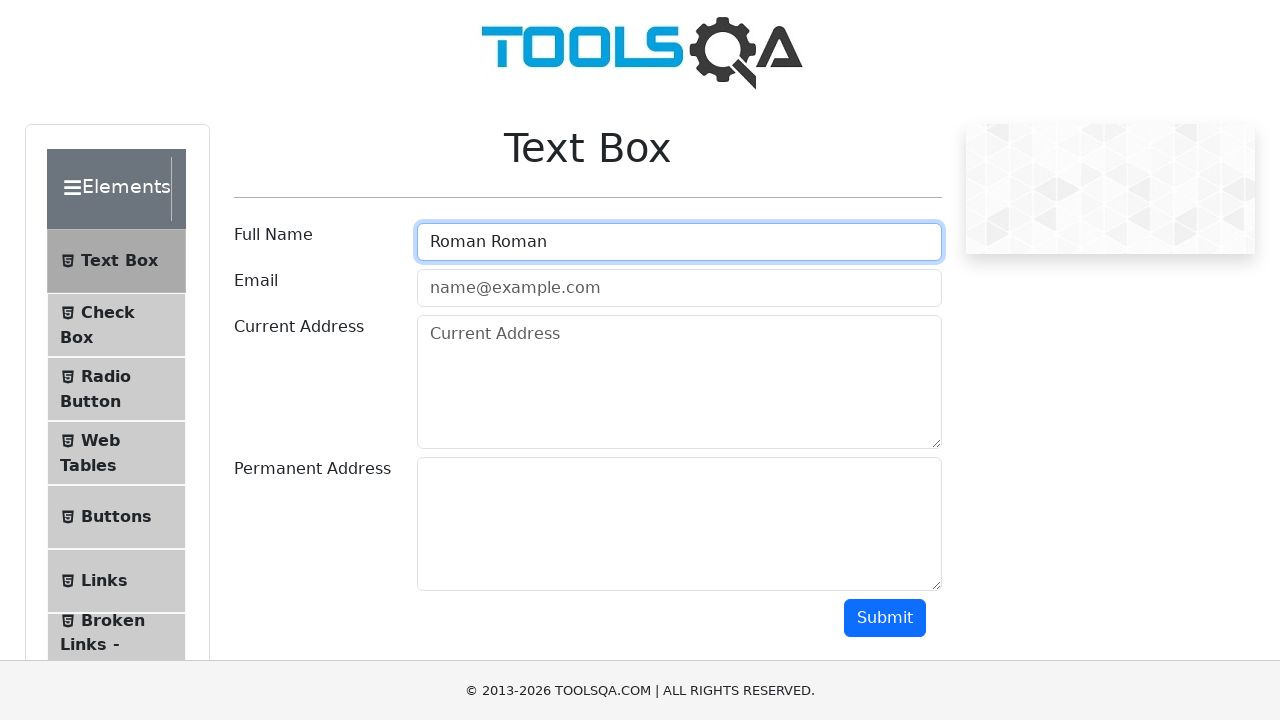

Filled in email field with 'email1@gmail.com' on input#userEmail
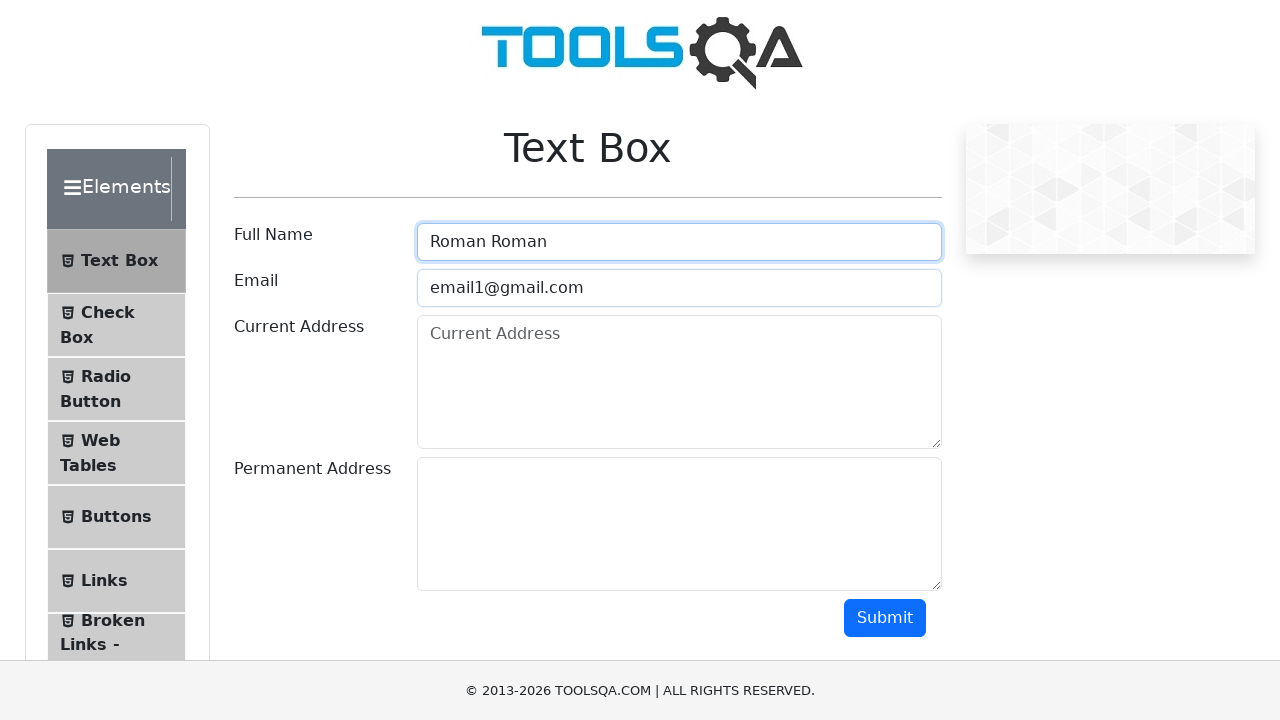

Filled in current address field with '123 Main Street, Apt 4B' on textarea#currentAddress
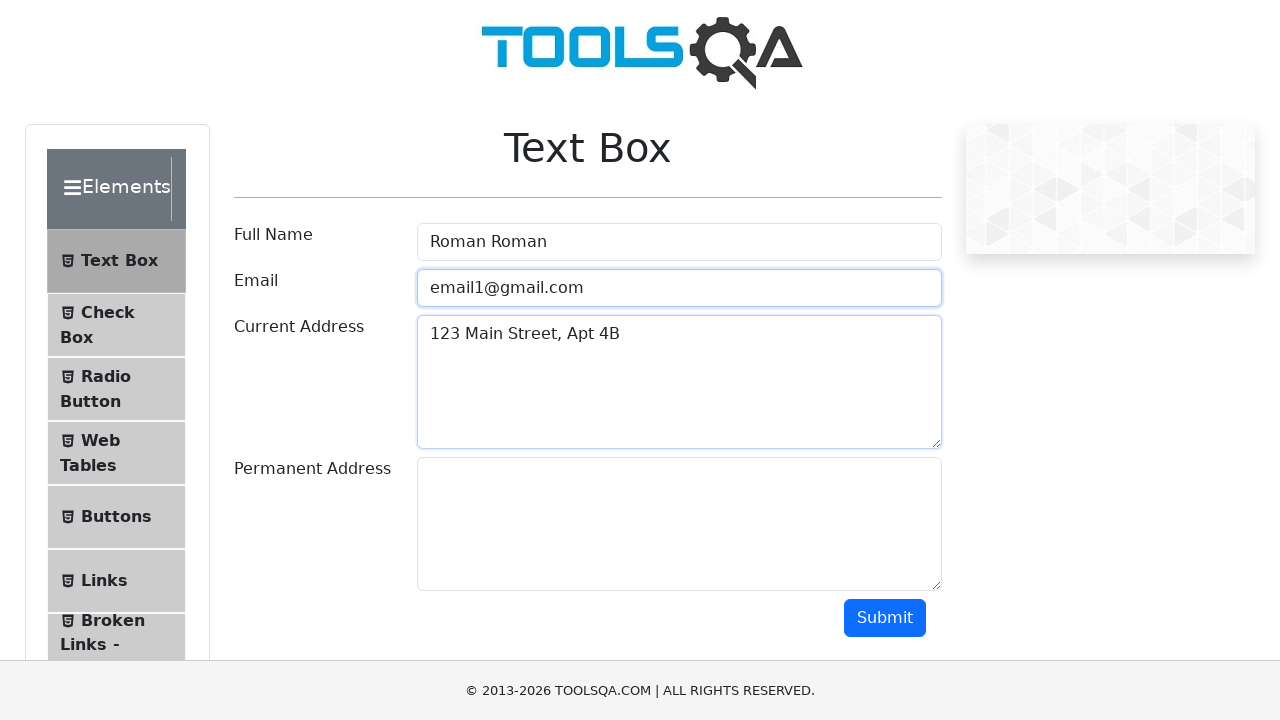

Filled in permanent address field with '456 Oak Avenue, Suite 200' on textarea#permanentAddress
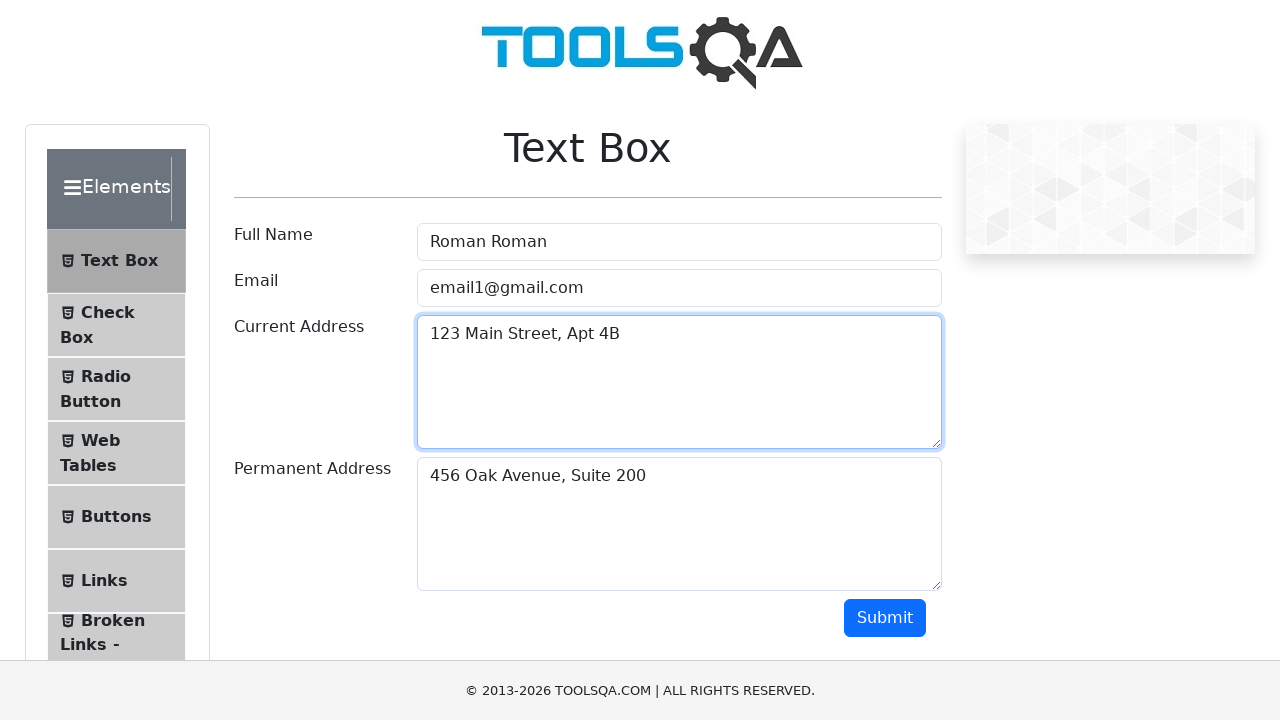

Scrolled down 250 pixels to reveal submit button
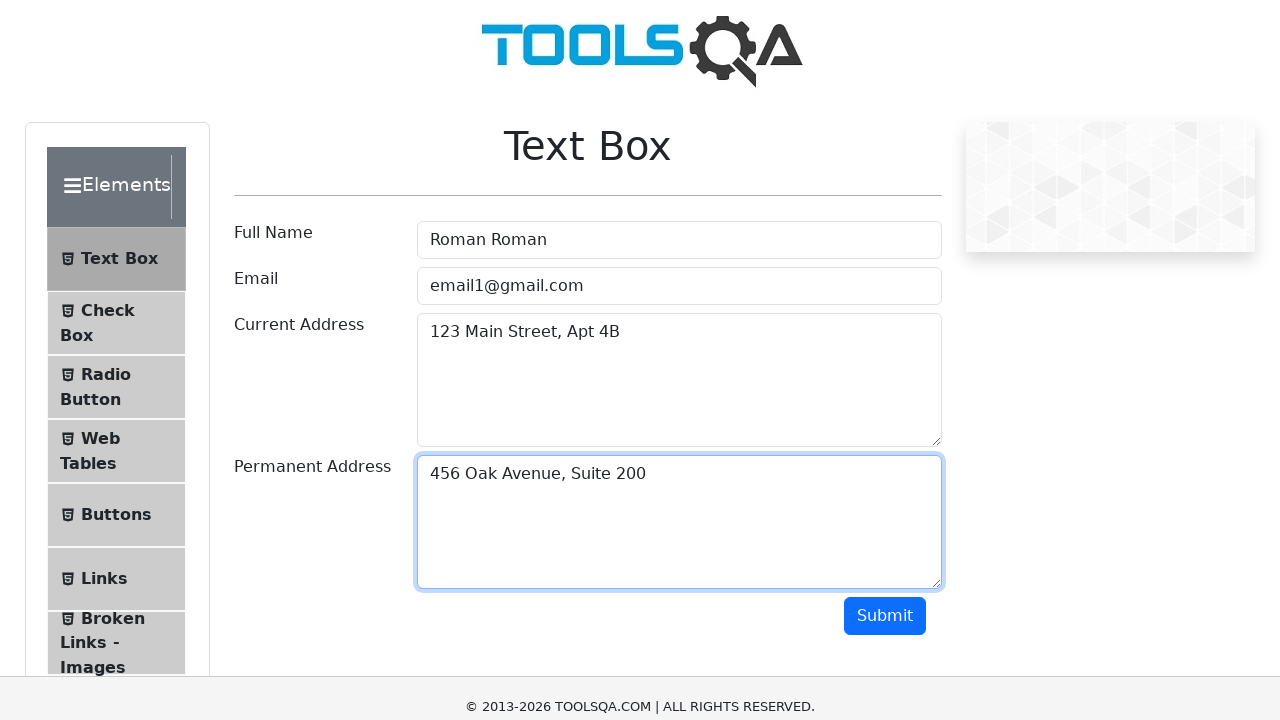

Clicked submit button to submit form at (885, 368) on button#submit
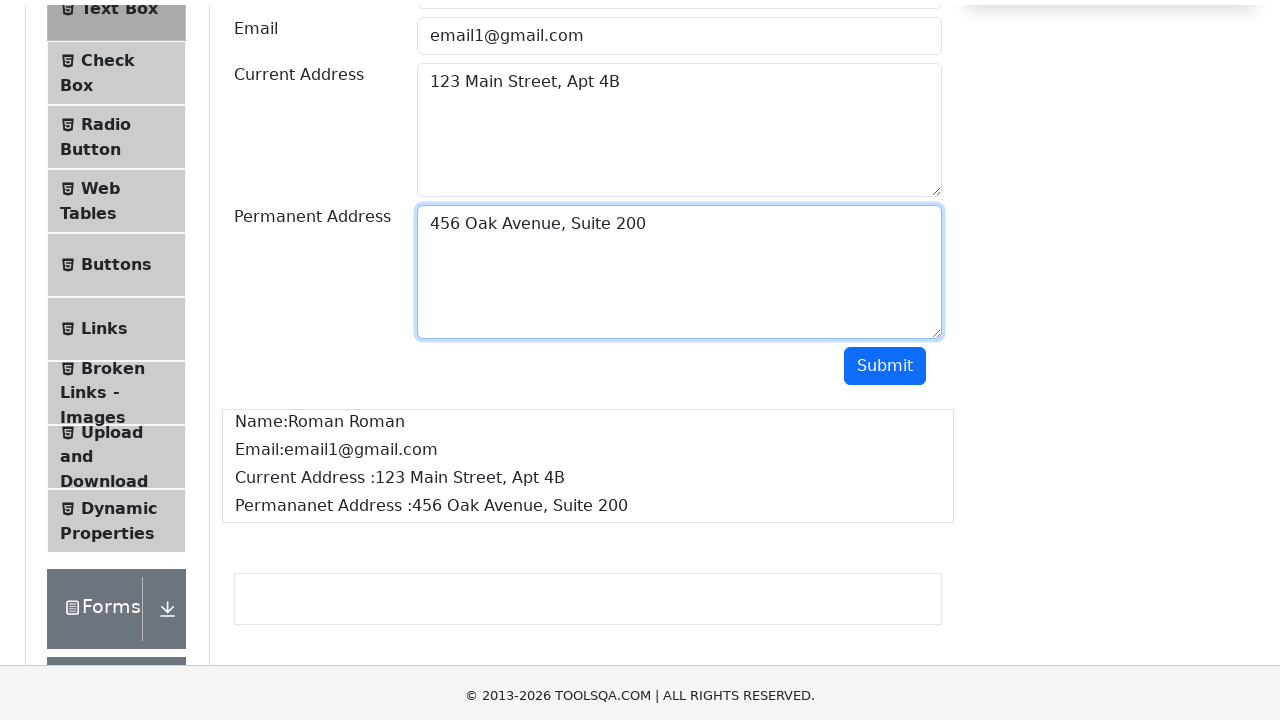

Form submission result loaded, name field appeared
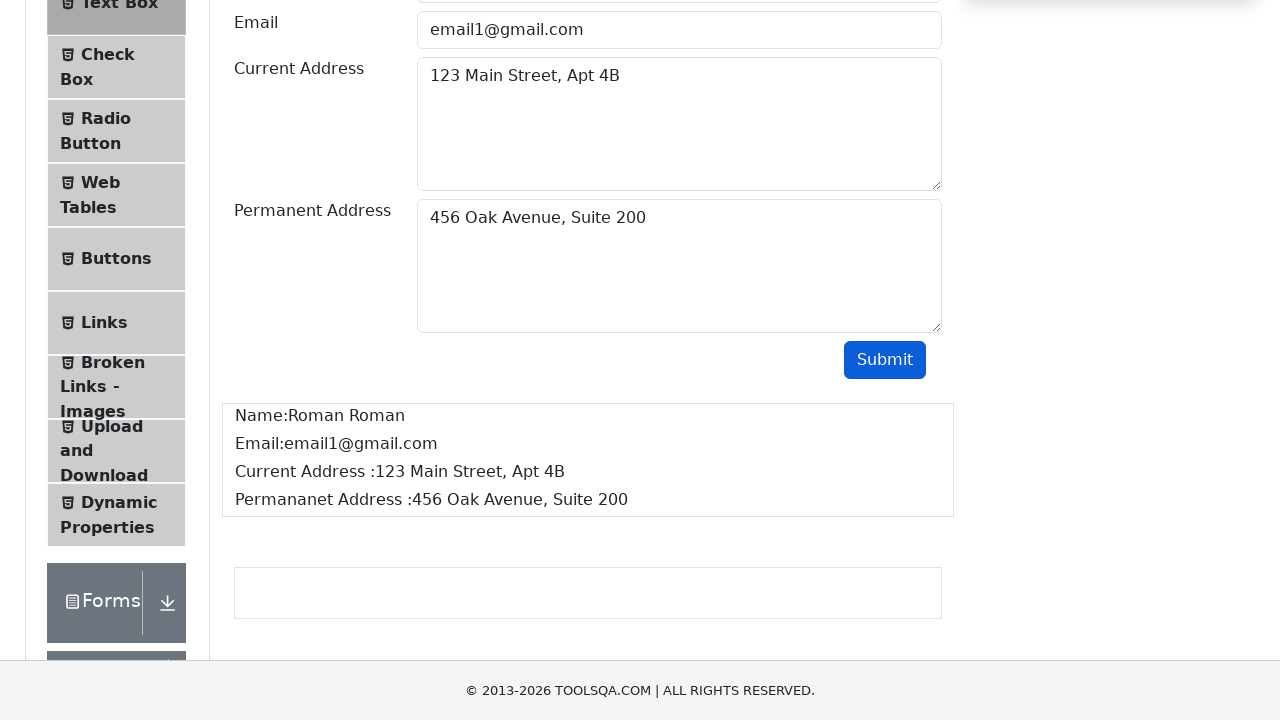

Verified submitted name data matches expected value 'Name:Roman Roman'
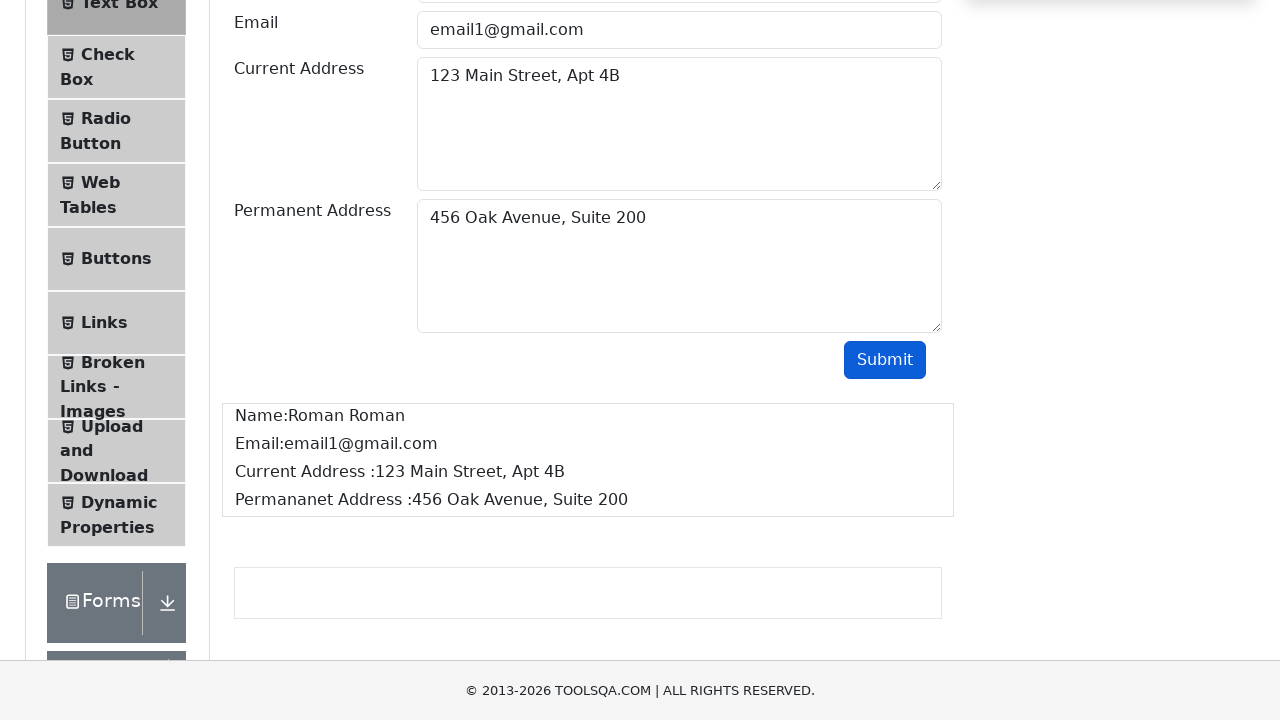

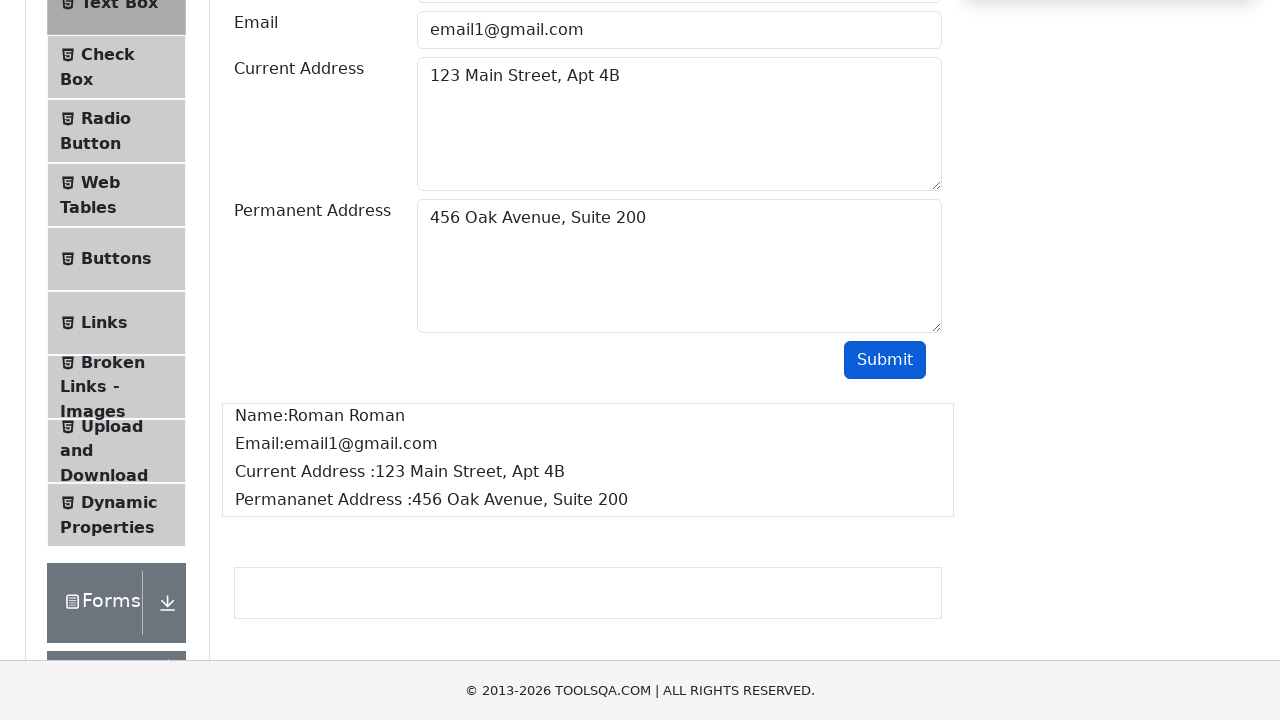